Tests dropdown select menu by selecting different options using index and value

Starting URL: https://bonigarcia.dev/selenium-webdriver-java/web-form.html

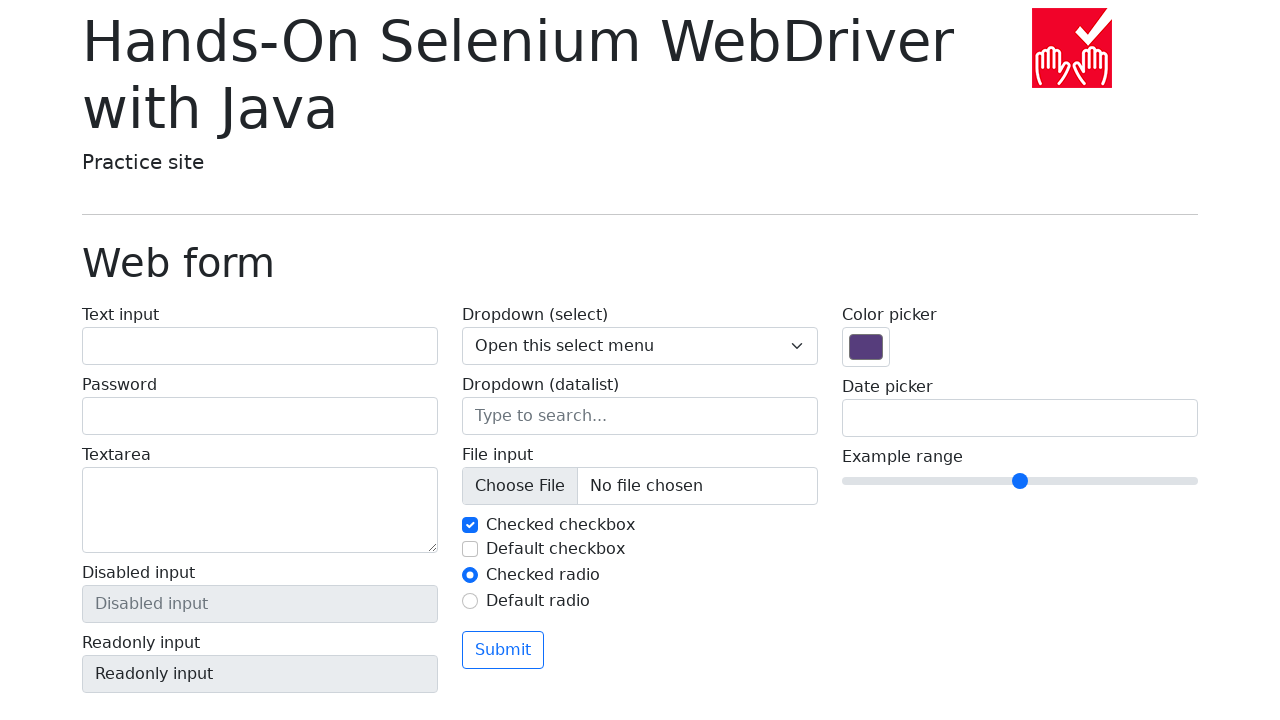

Selected dropdown option by index 1 (One) on //select[@name='my-select']
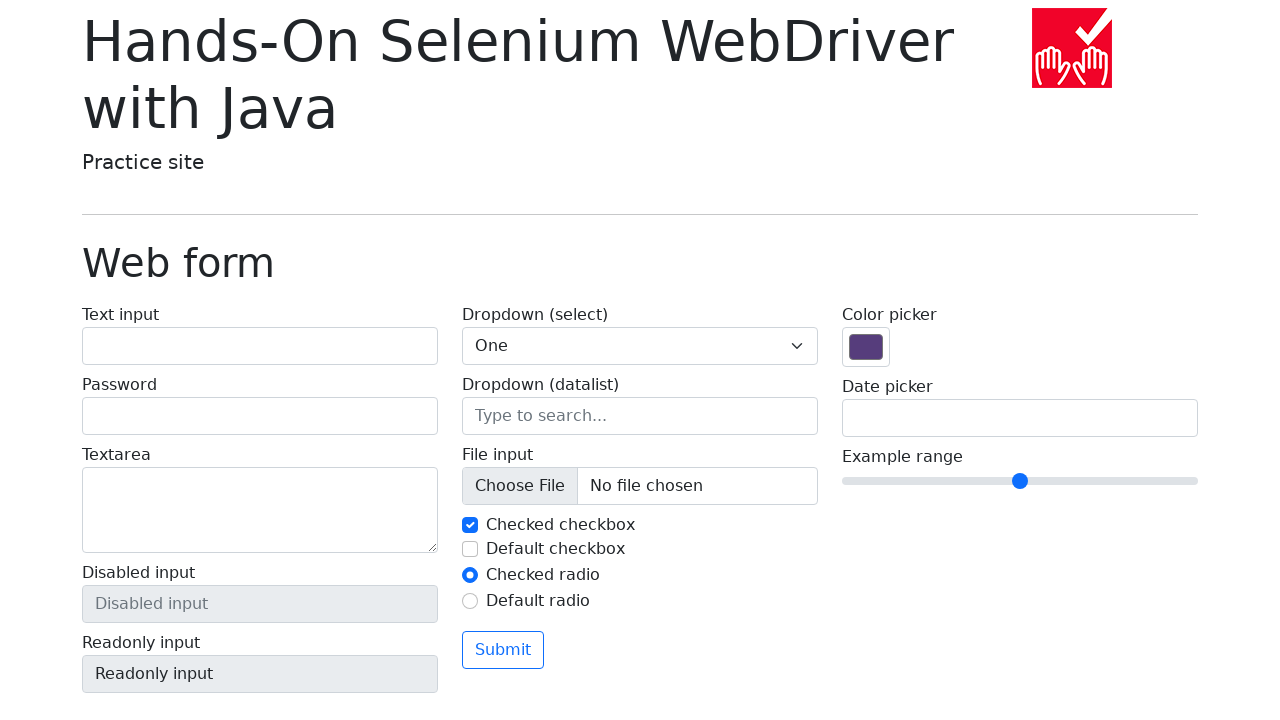

Selected dropdown option by value '2' (Two) on //select[@name='my-select']
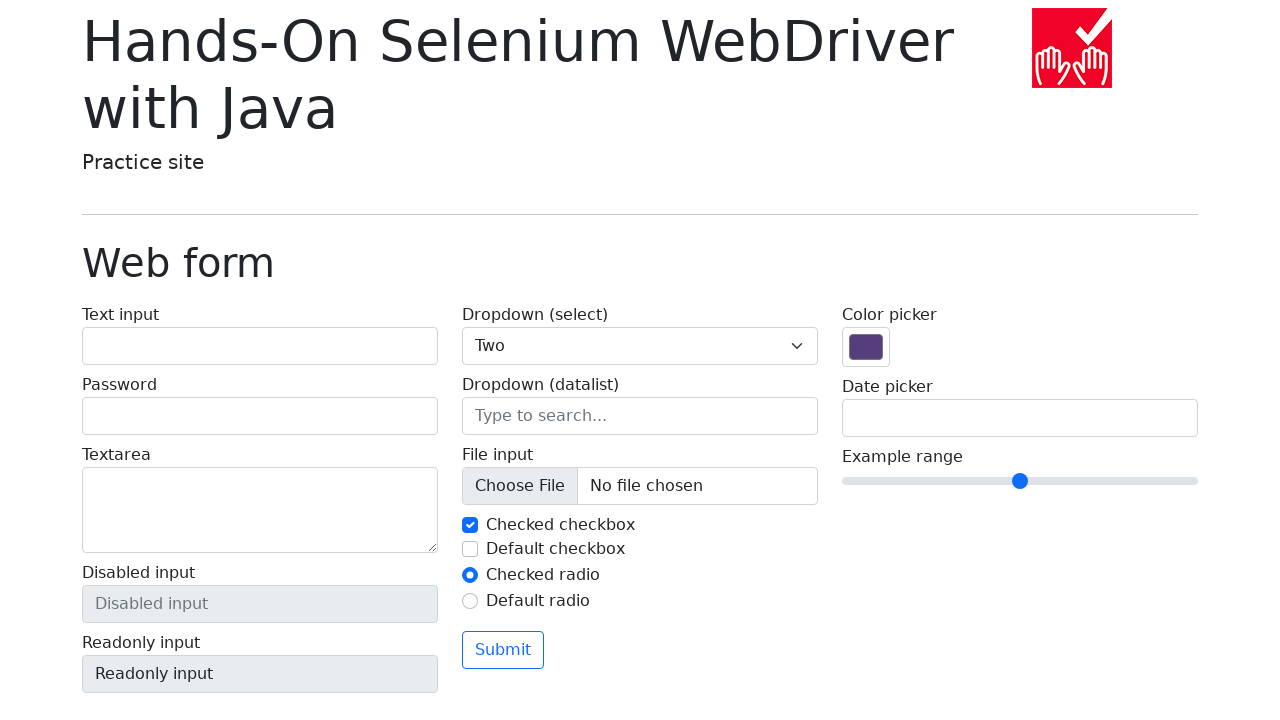

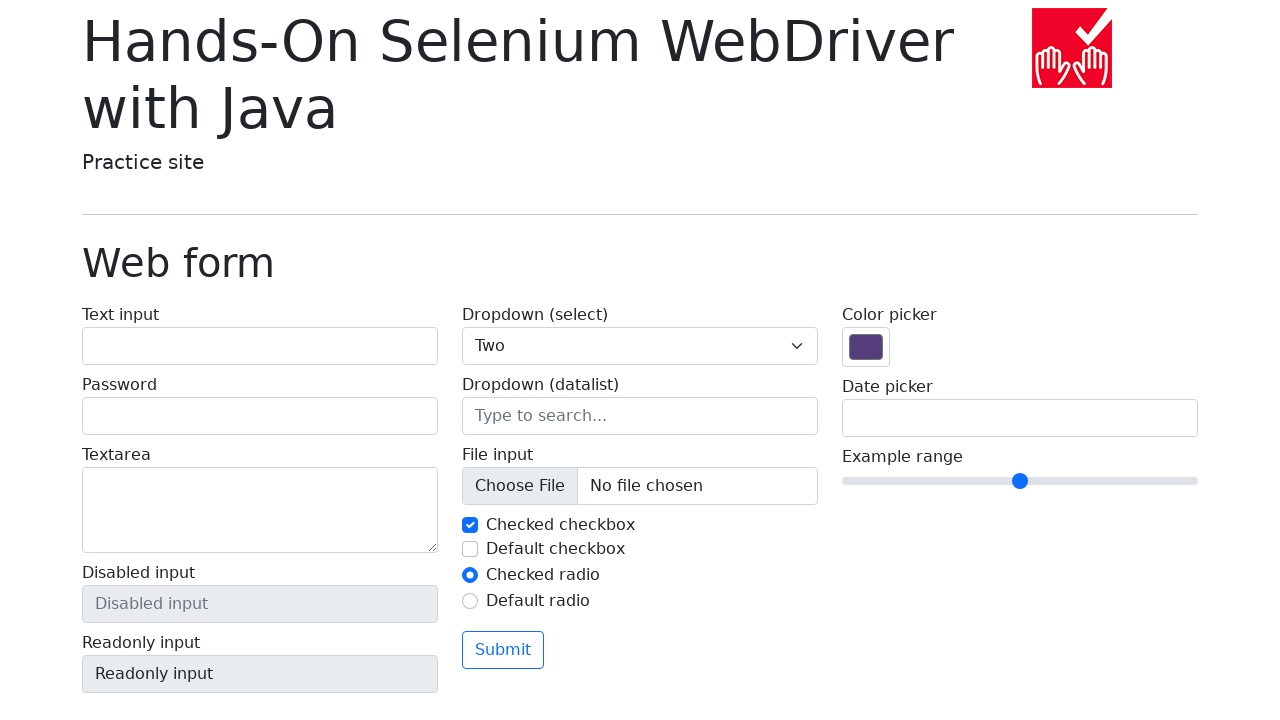